Tests displaying all items by navigating through Active, Completed, and back to All filter.

Starting URL: https://demo.playwright.dev/todomvc

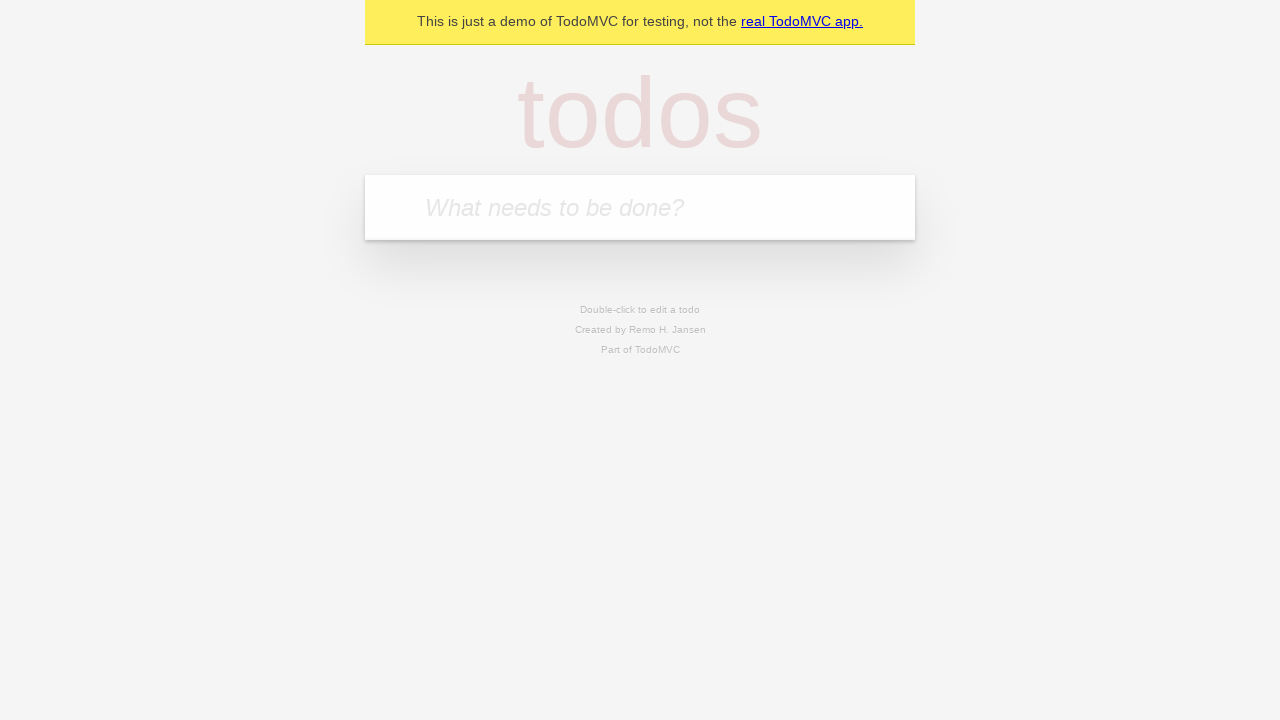

Filled new todo input with 'buy some cheese' on .new-todo
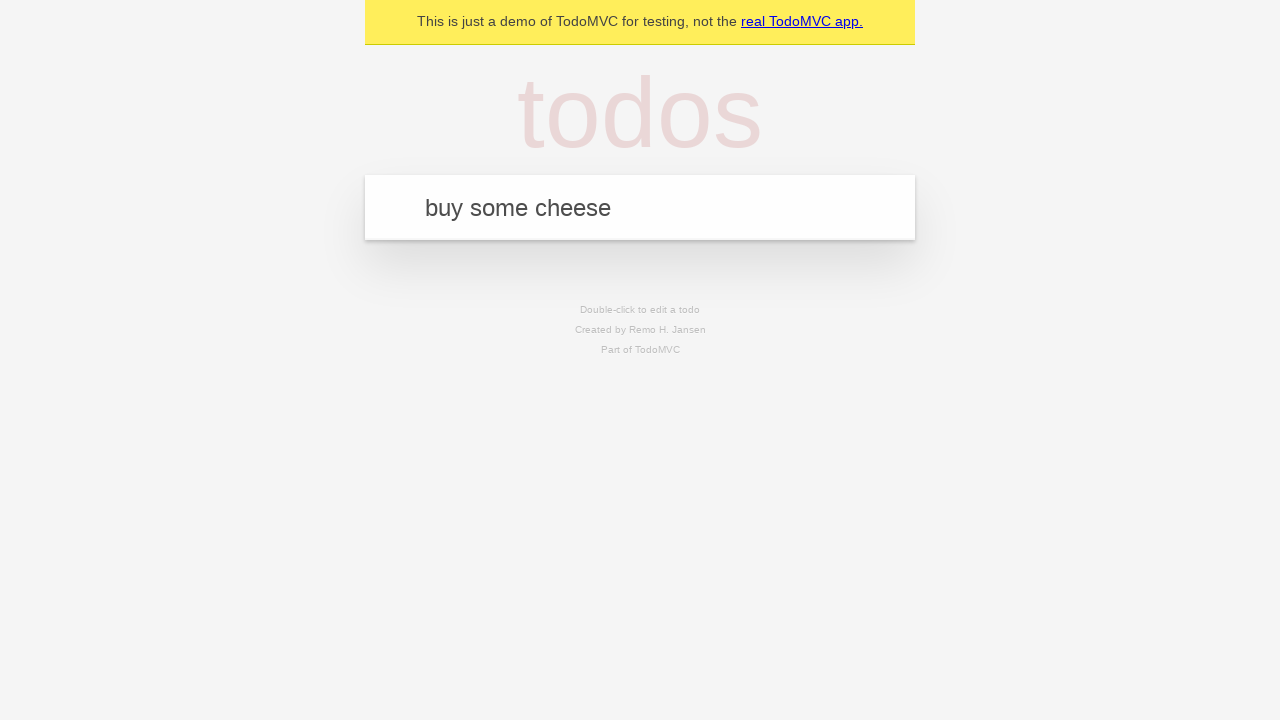

Pressed Enter to add first todo item on .new-todo
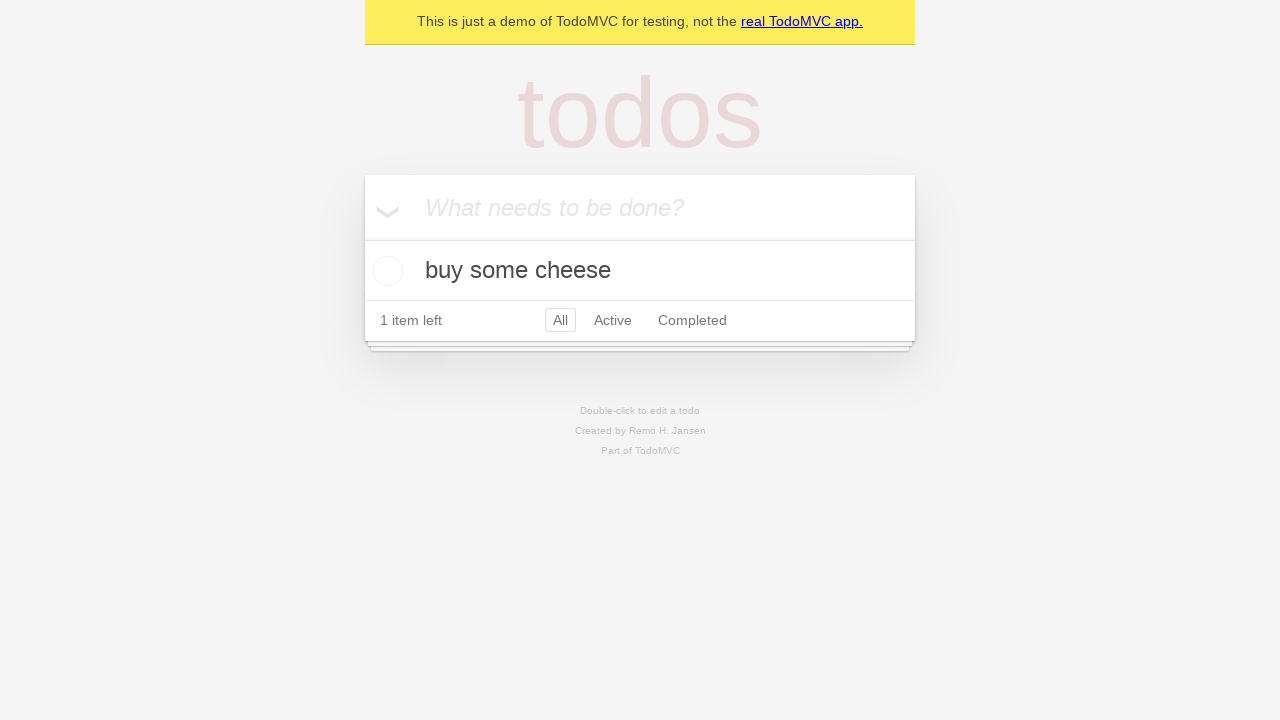

Filled new todo input with 'feed the cat' on .new-todo
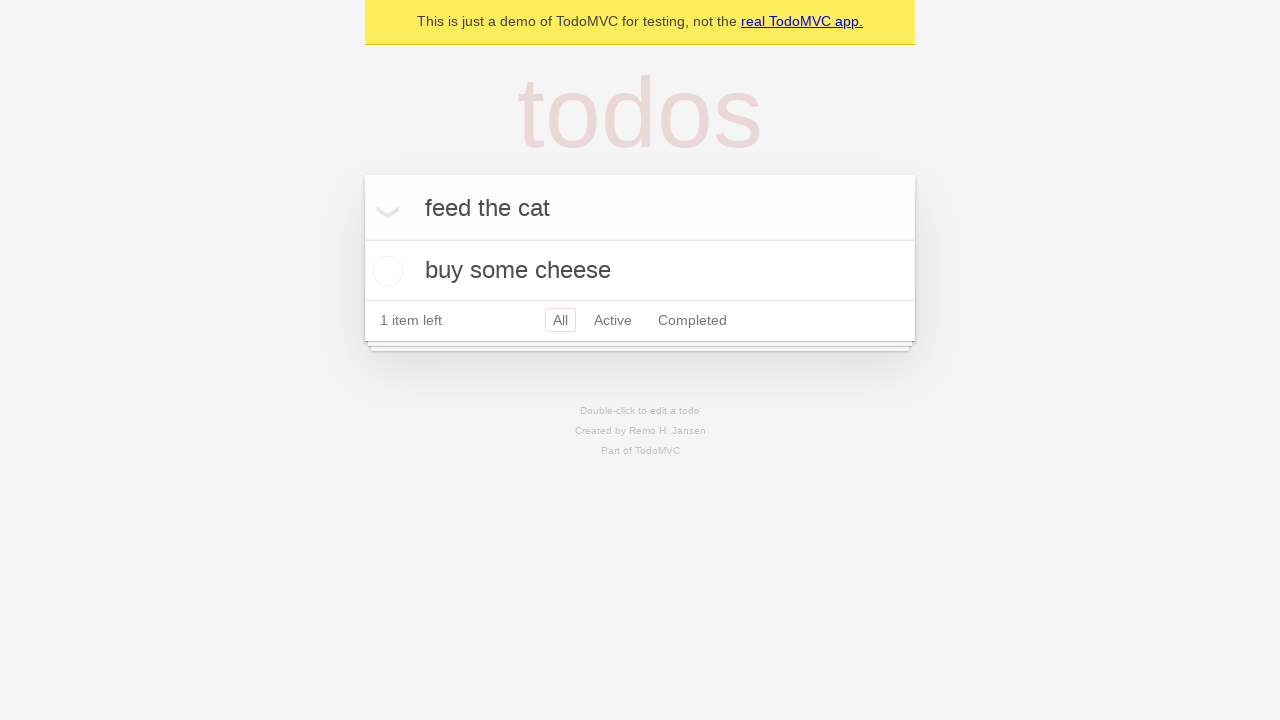

Pressed Enter to add second todo item on .new-todo
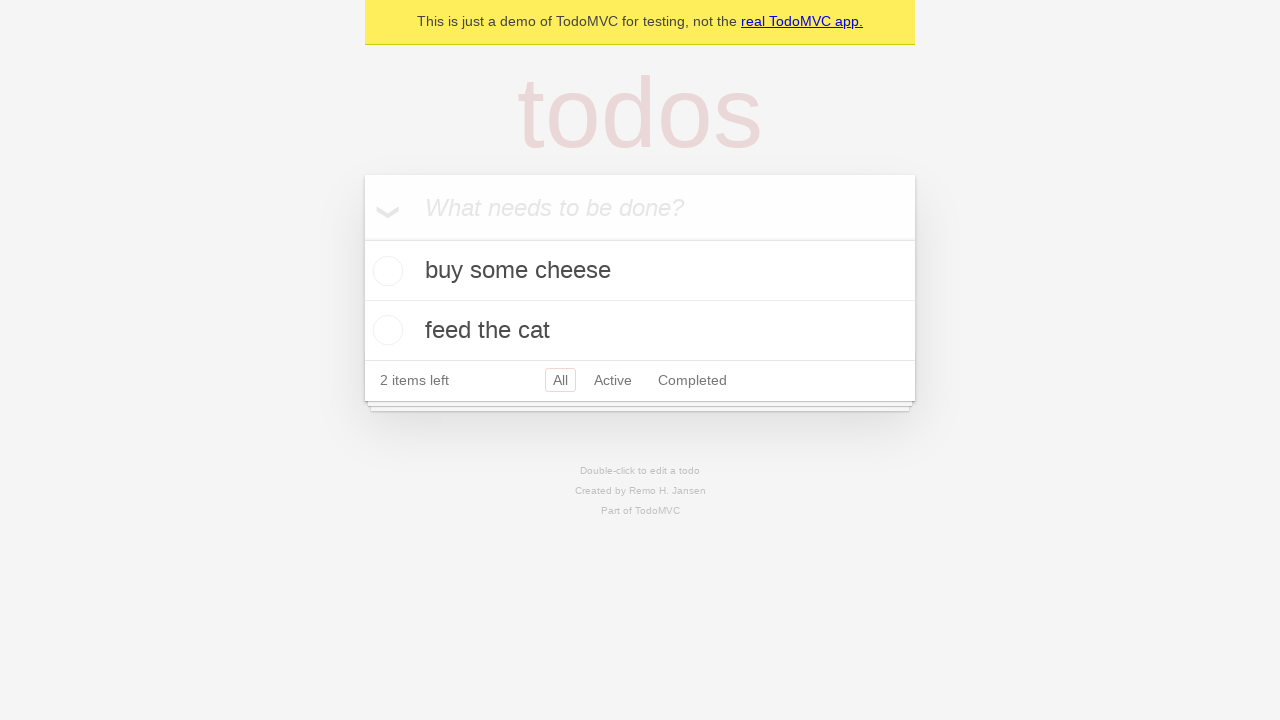

Filled new todo input with 'book a doctors appointment' on .new-todo
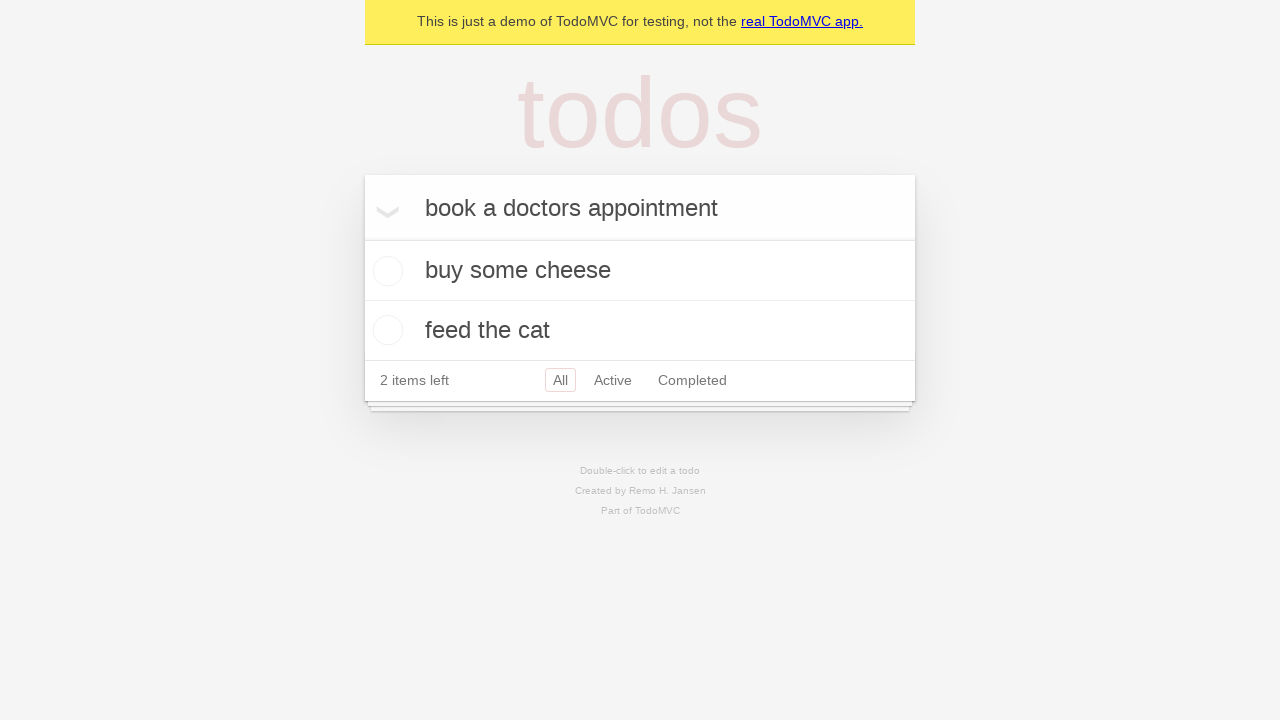

Pressed Enter to add third todo item on .new-todo
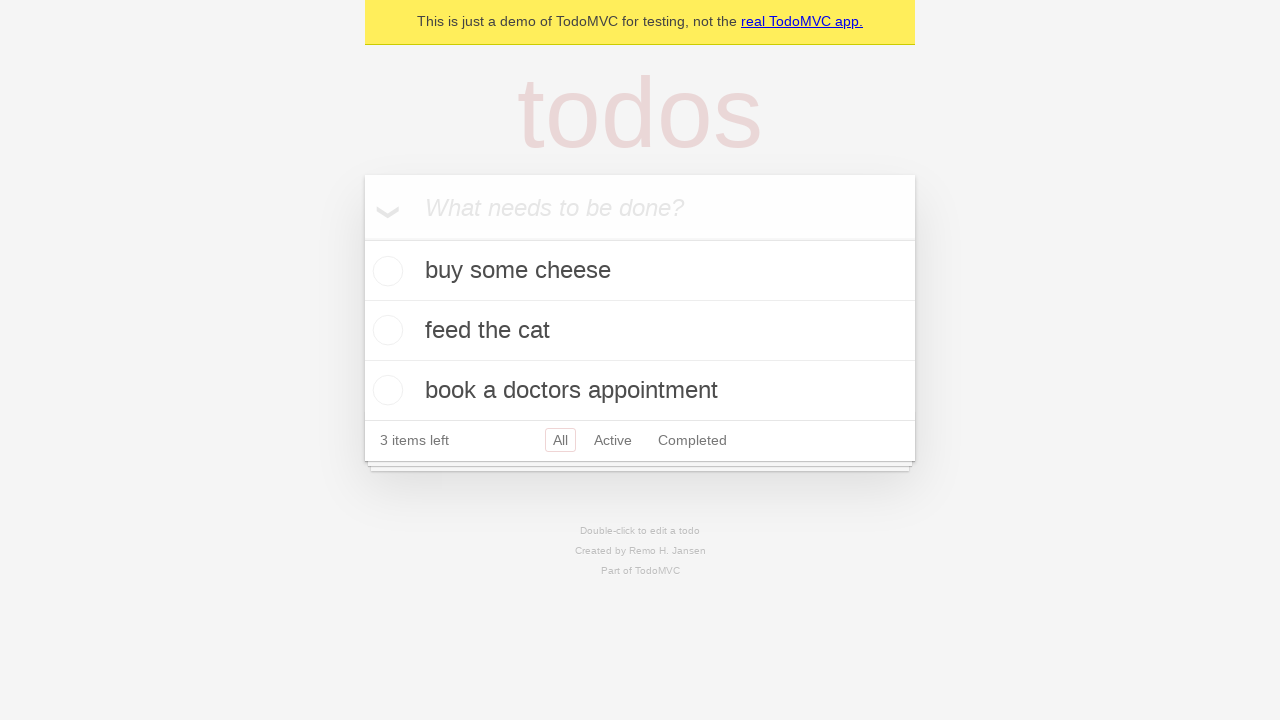

Marked second todo item as complete at (385, 330) on .todo-list li .toggle >> nth=1
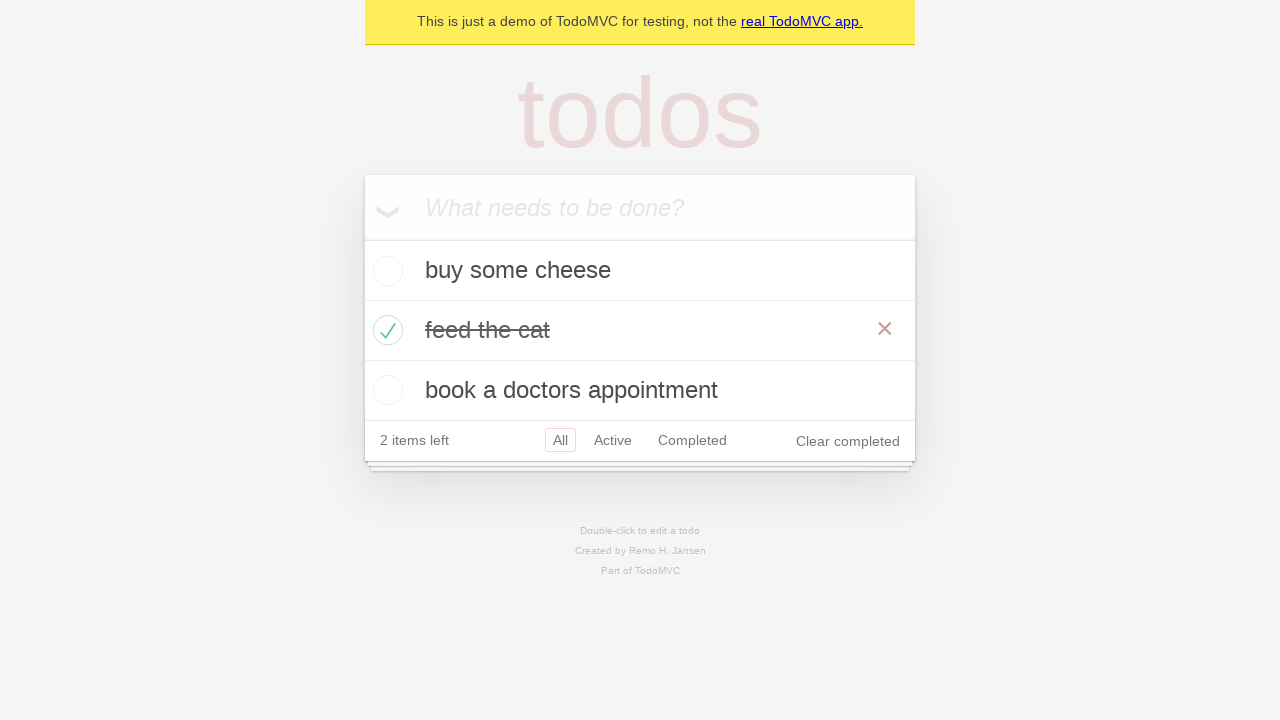

Clicked Active filter to display only active items at (613, 440) on .filters >> text=Active
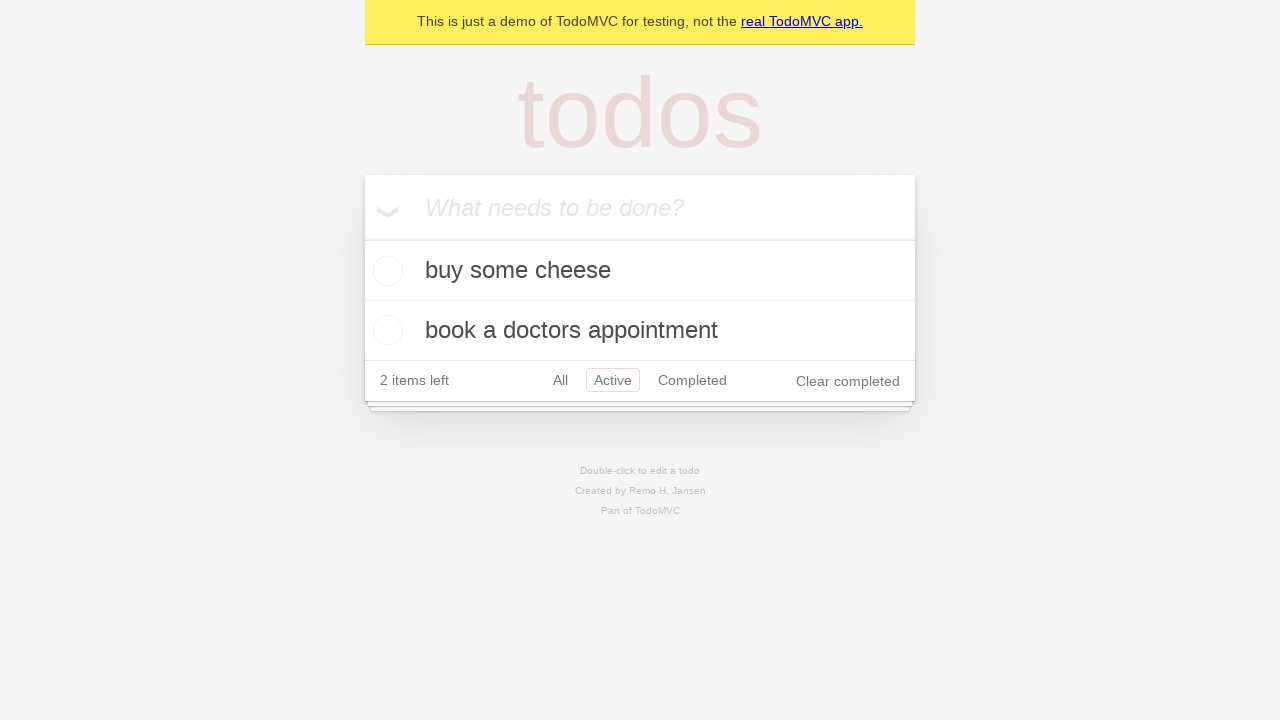

Clicked Completed filter to display only completed items at (692, 380) on .filters >> text=Completed
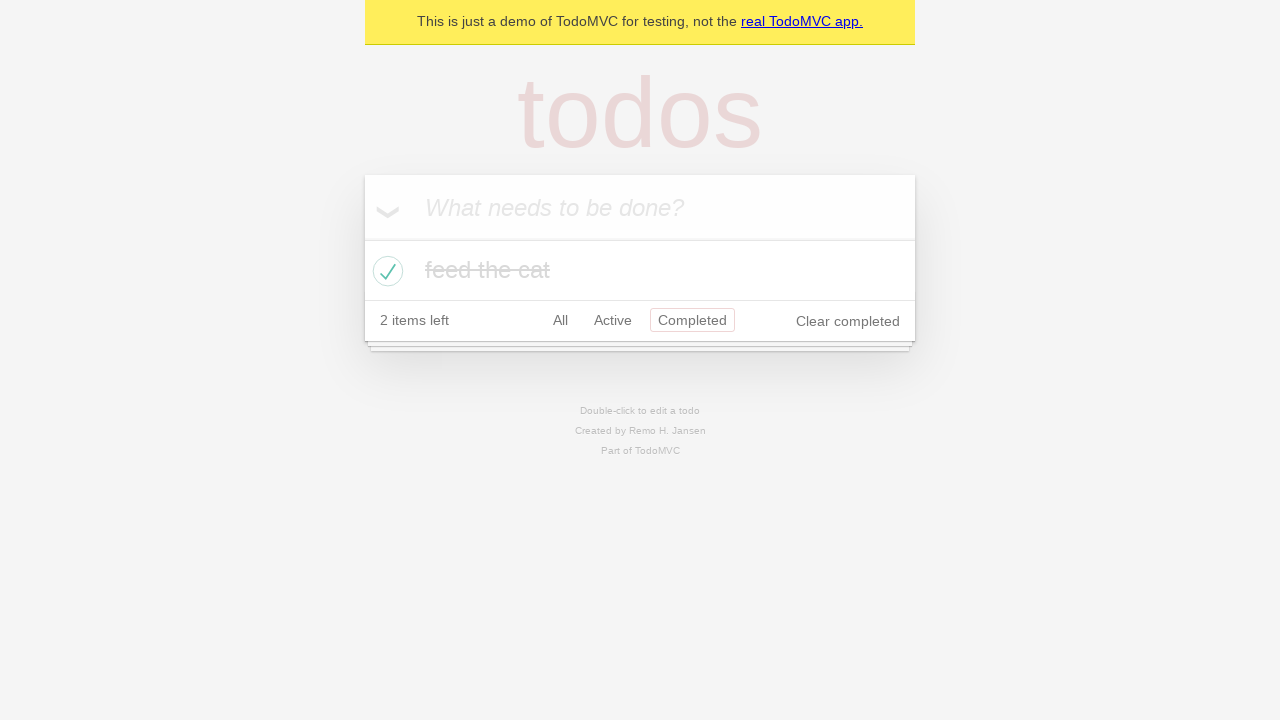

Clicked All filter to display all items at (560, 320) on .filters >> text=All
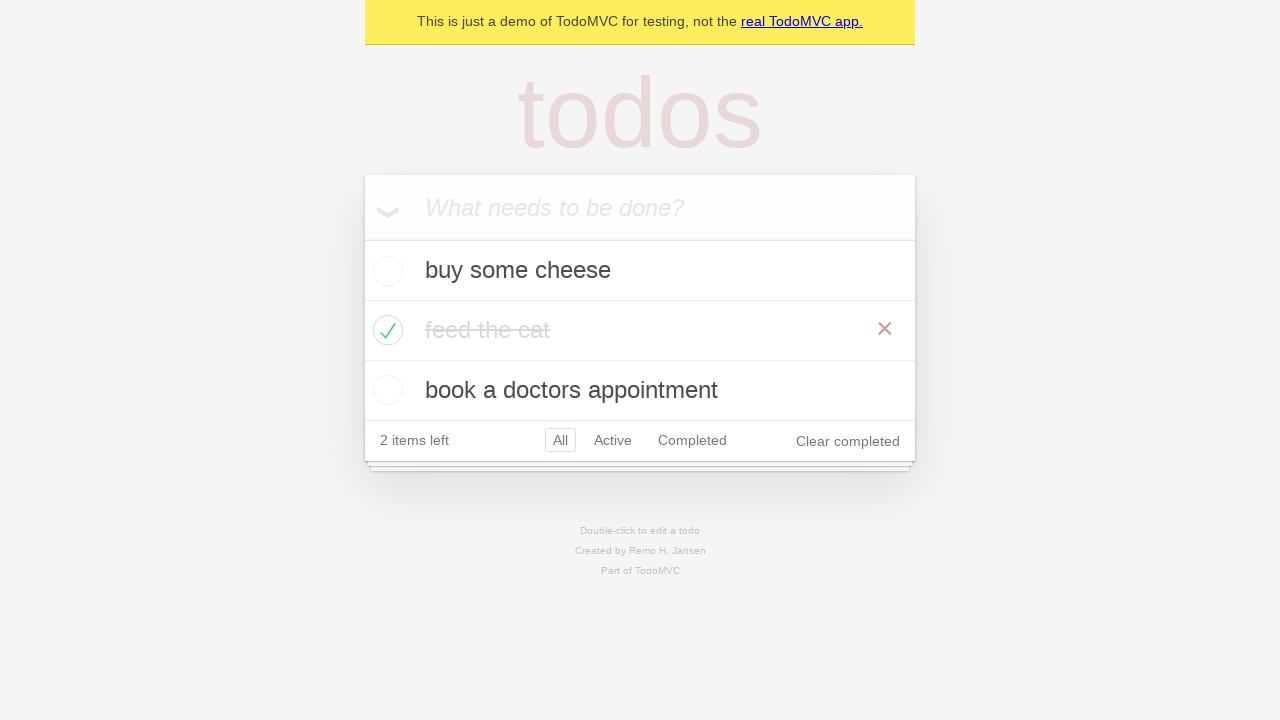

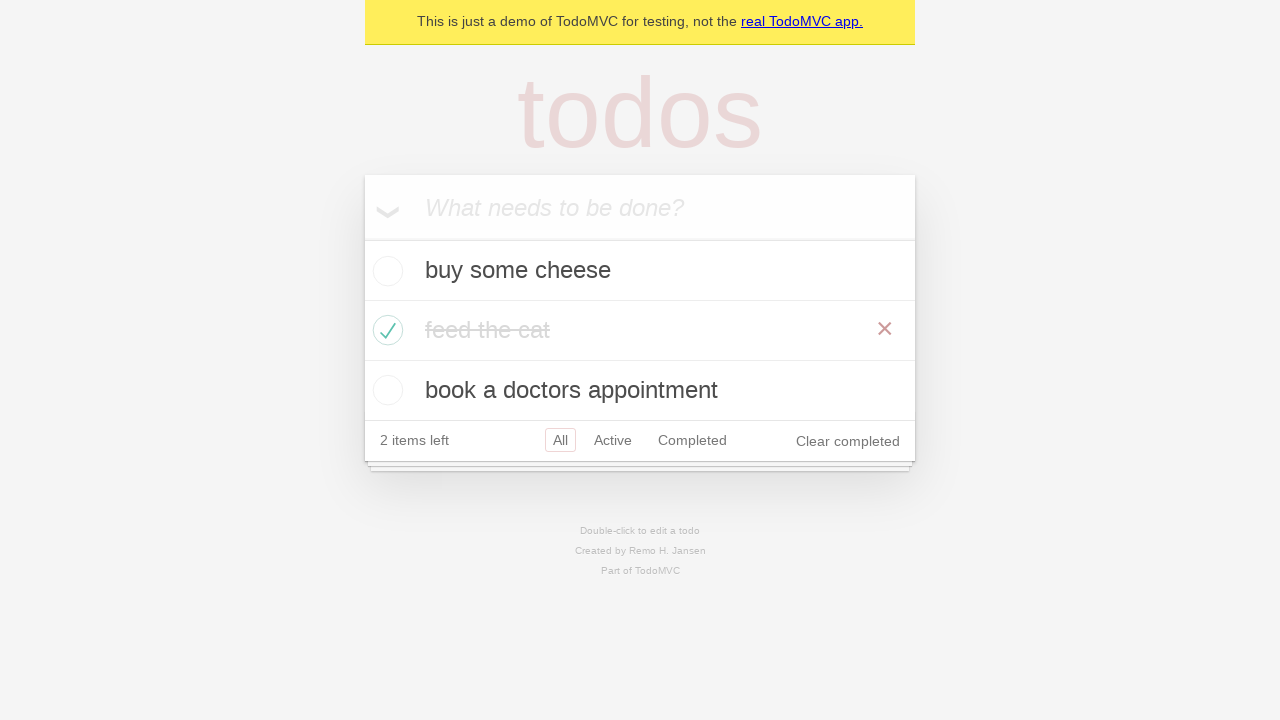